Tests drag and drop functionality by dragging an element from source to target within an iframe

Starting URL: https://jqueryui.com/droppable/

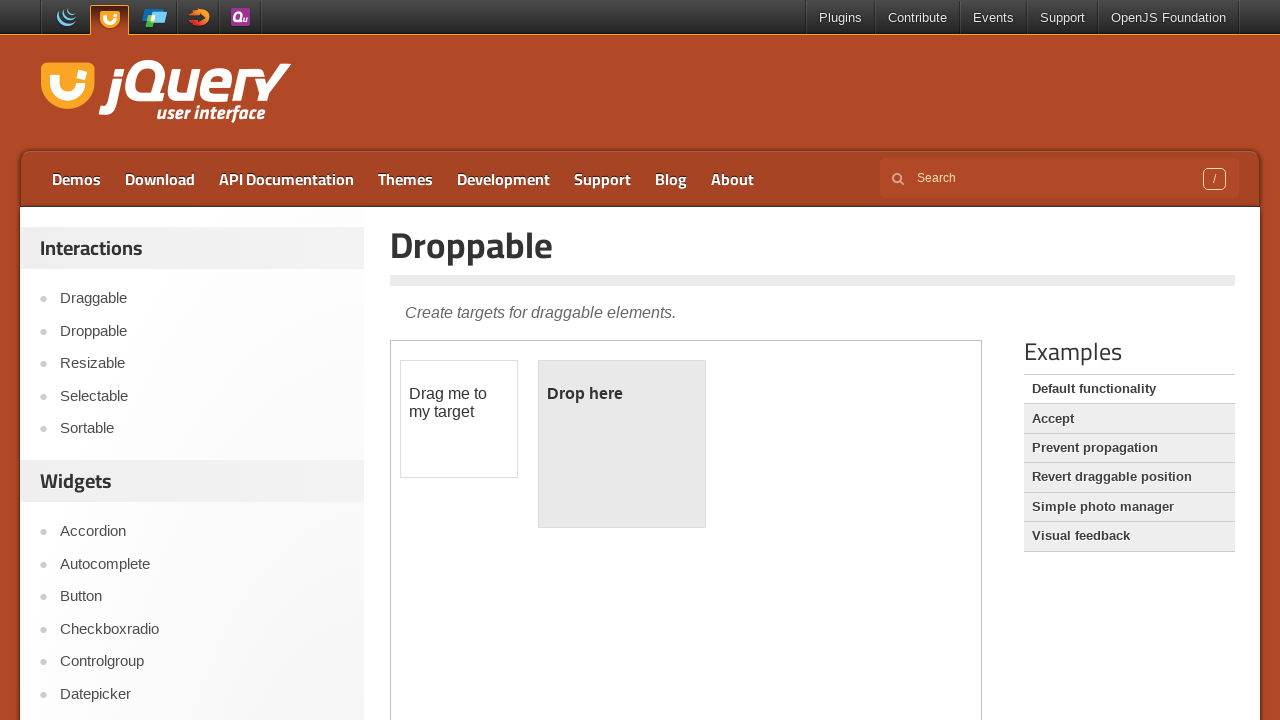

Located iframe containing drag and drop demo
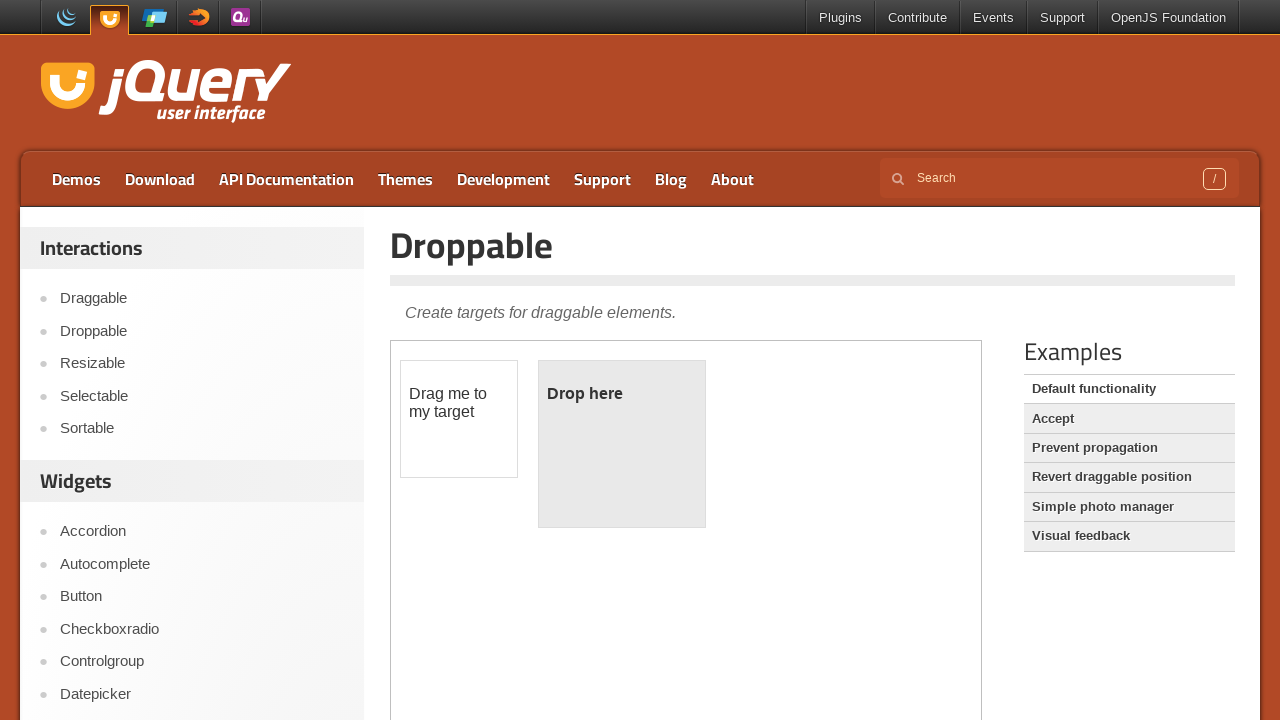

Located draggable source element with id 'draggable'
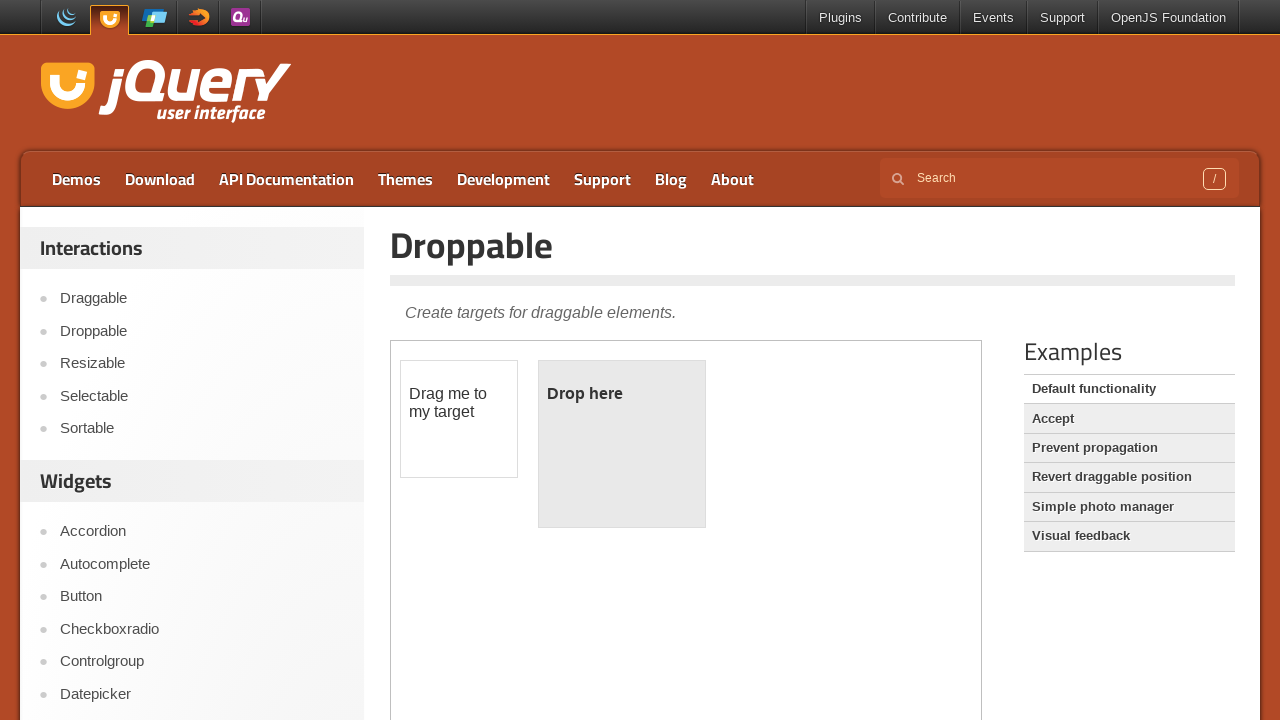

Located droppable target element with id 'droppable'
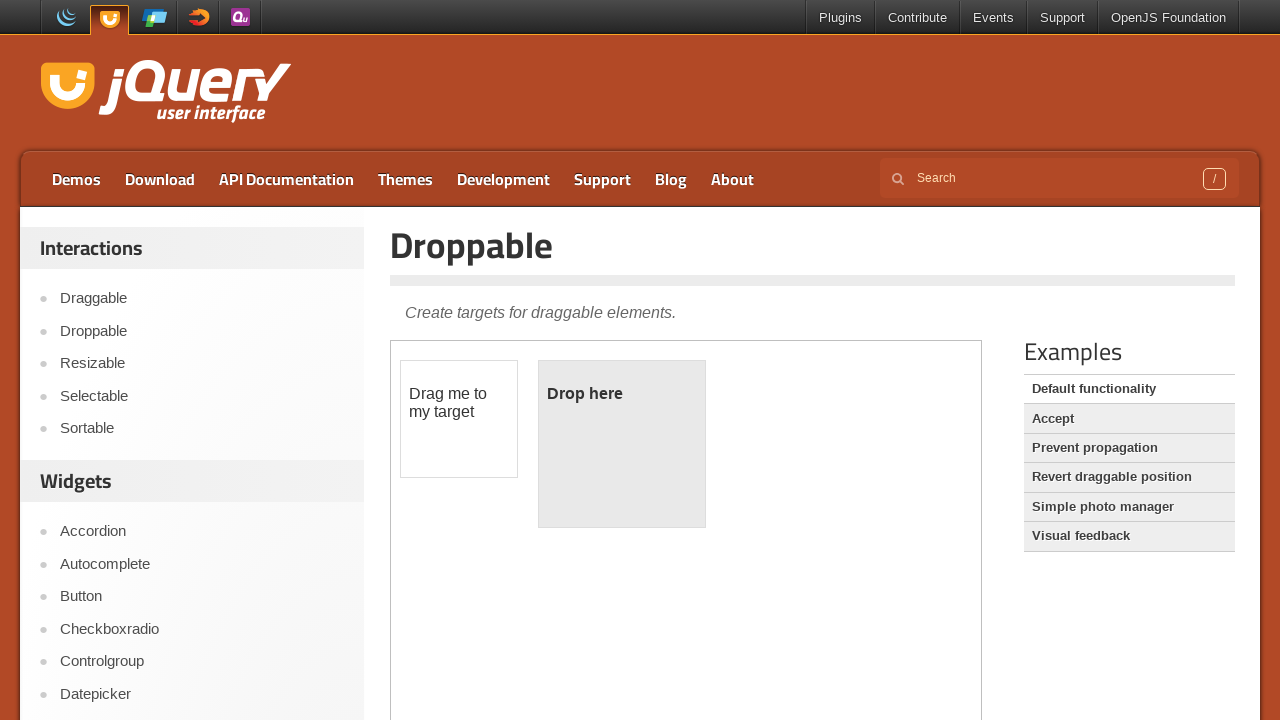

Dragged source element to target element at (622, 444)
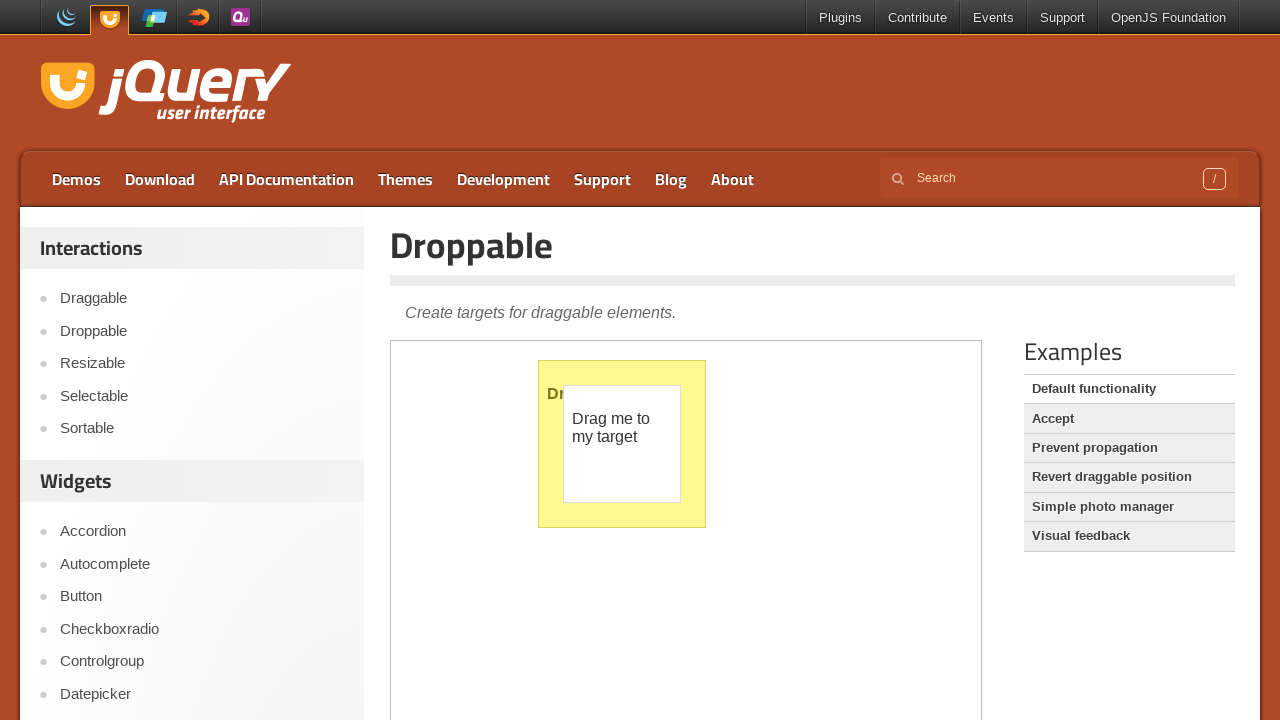

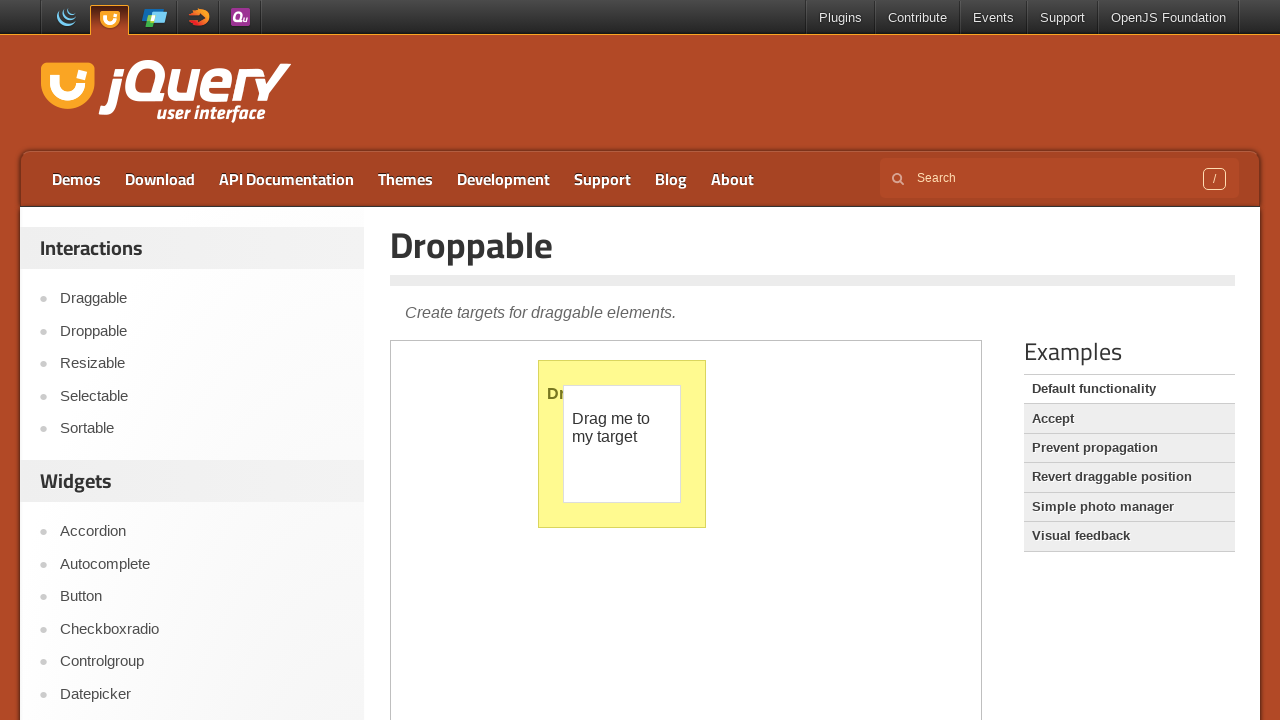